Tests the reset button functionality by filling form fields and then clicking reset to verify all fields are cleared

Starting URL: https://testpages.herokuapp.com/styled/basic-html-form-test.html

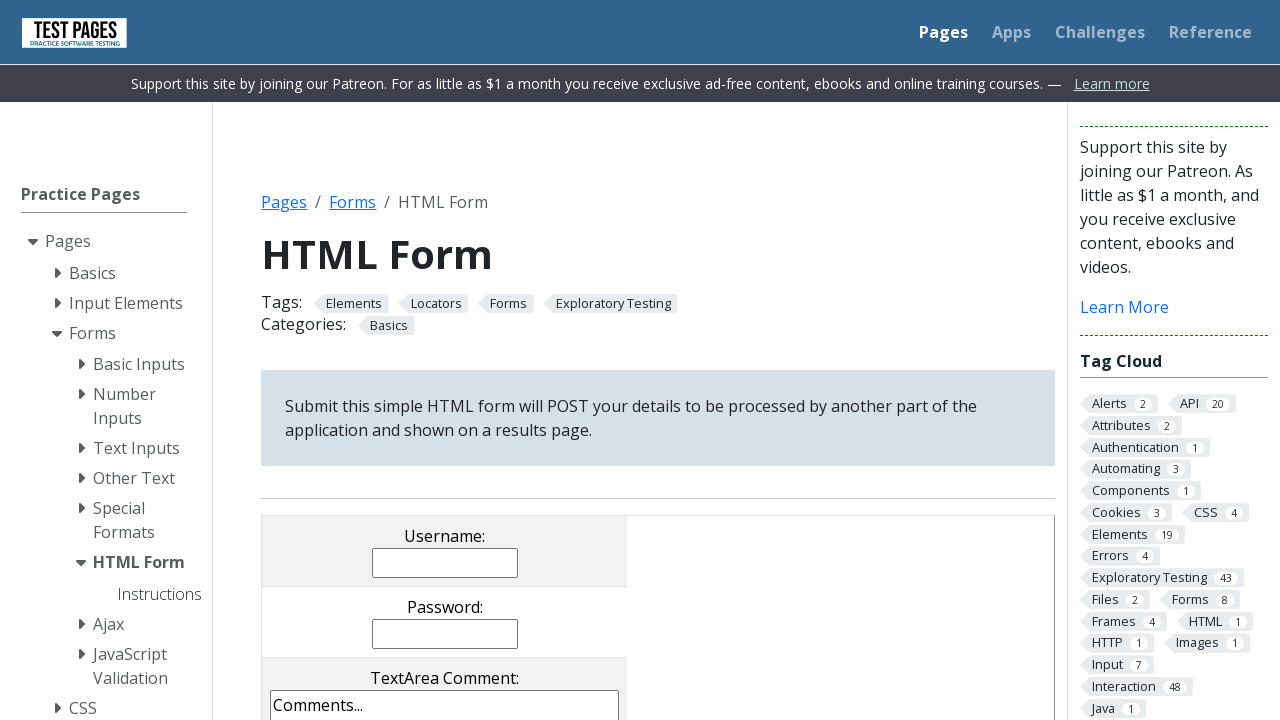

Filled username field with 'Donika' on xpath=//input[@name='username']
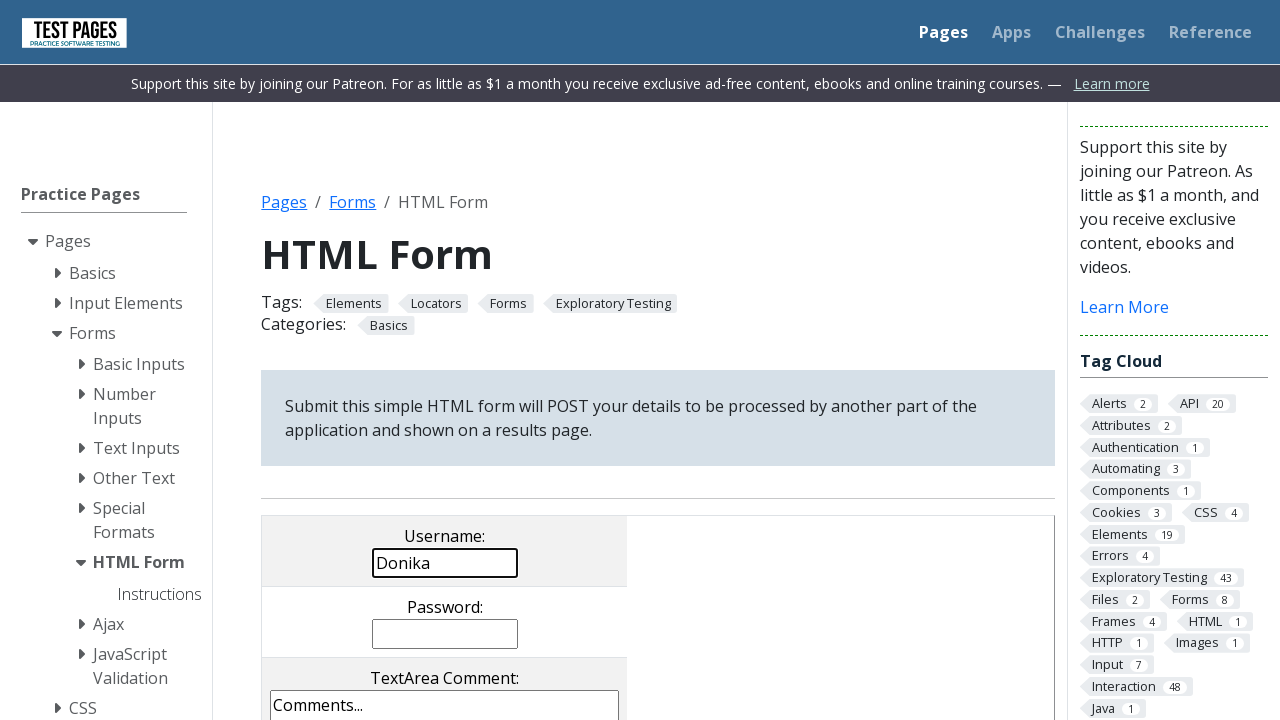

Filled password field with 'P@ssword01' on xpath=//input[@name='password']
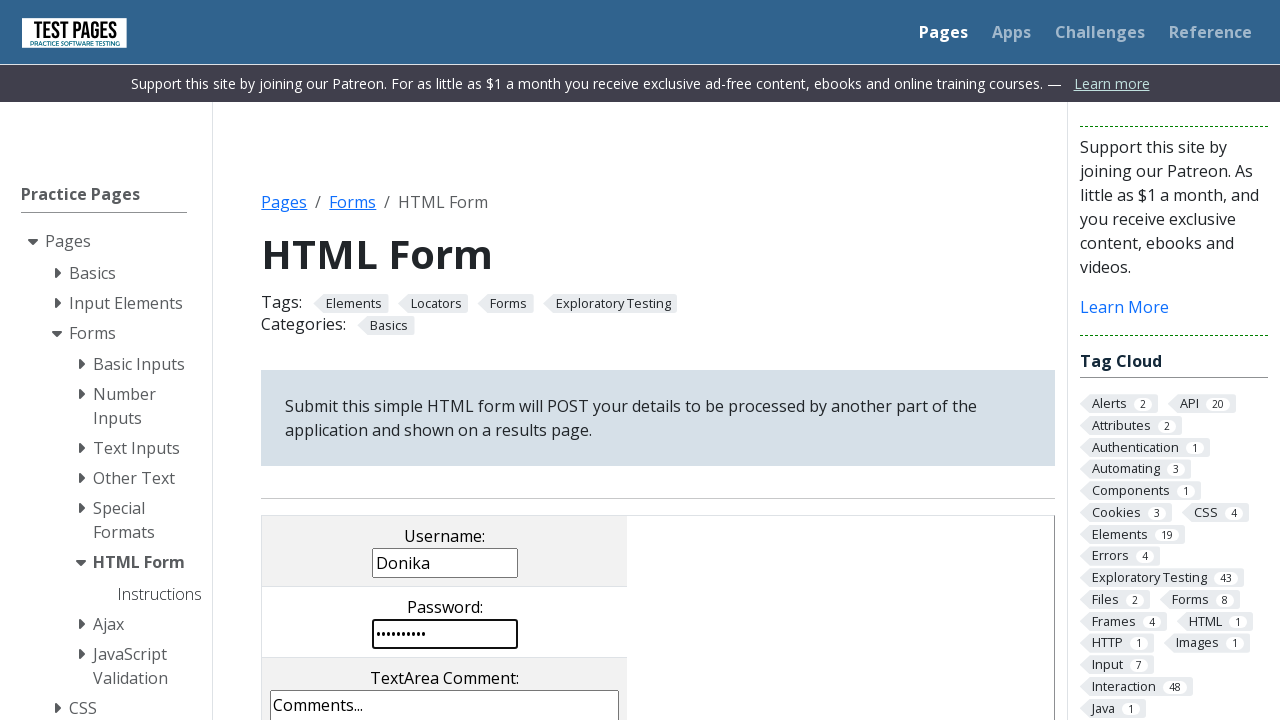

Checked checkbox with value 'cb2' at (402, 360) on xpath=//input[@value='cb2']
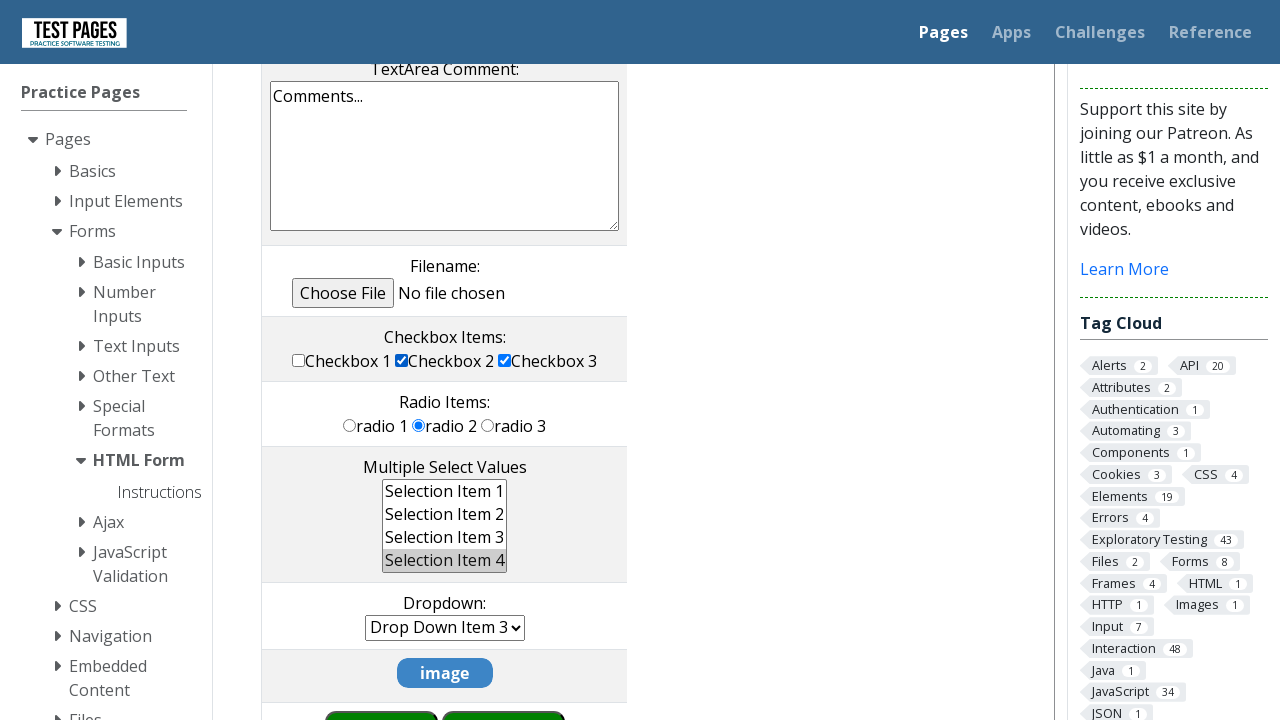

Checked radio button with value 'rd2' on xpath=//input[@value='rd2']
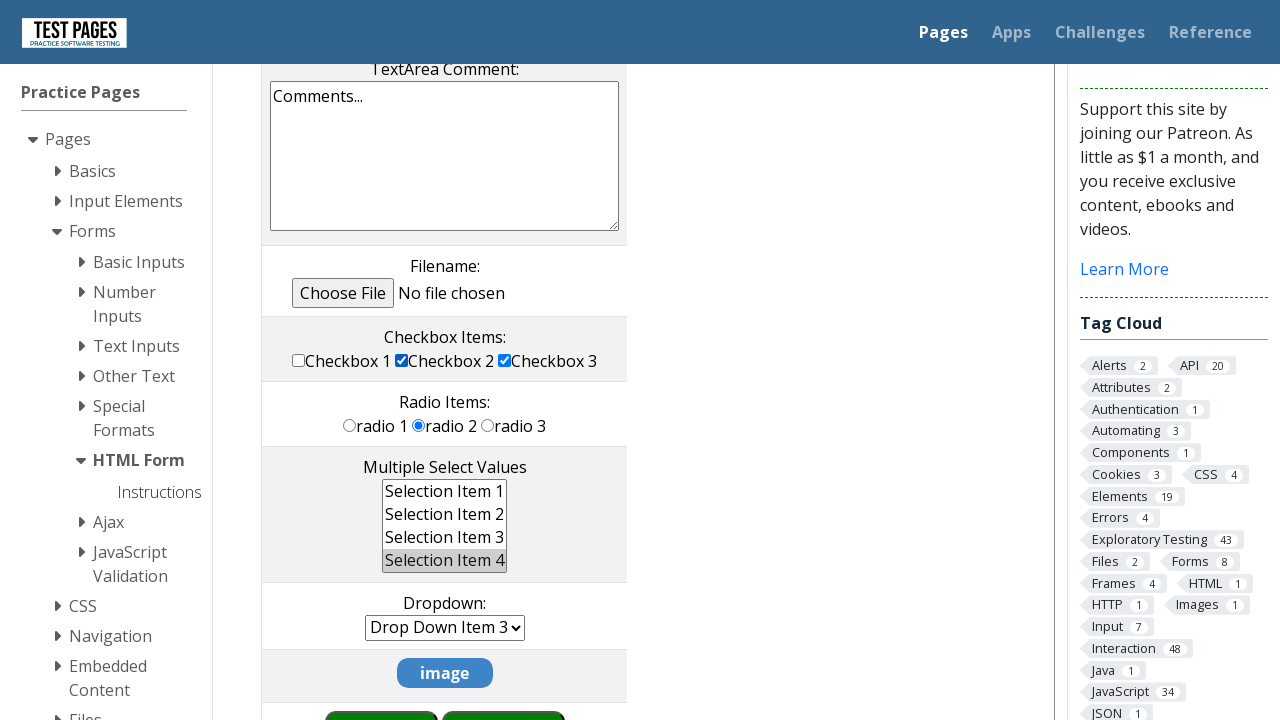

Selected dropdown option 'dd3' on xpath=//select[@name='dropdown']
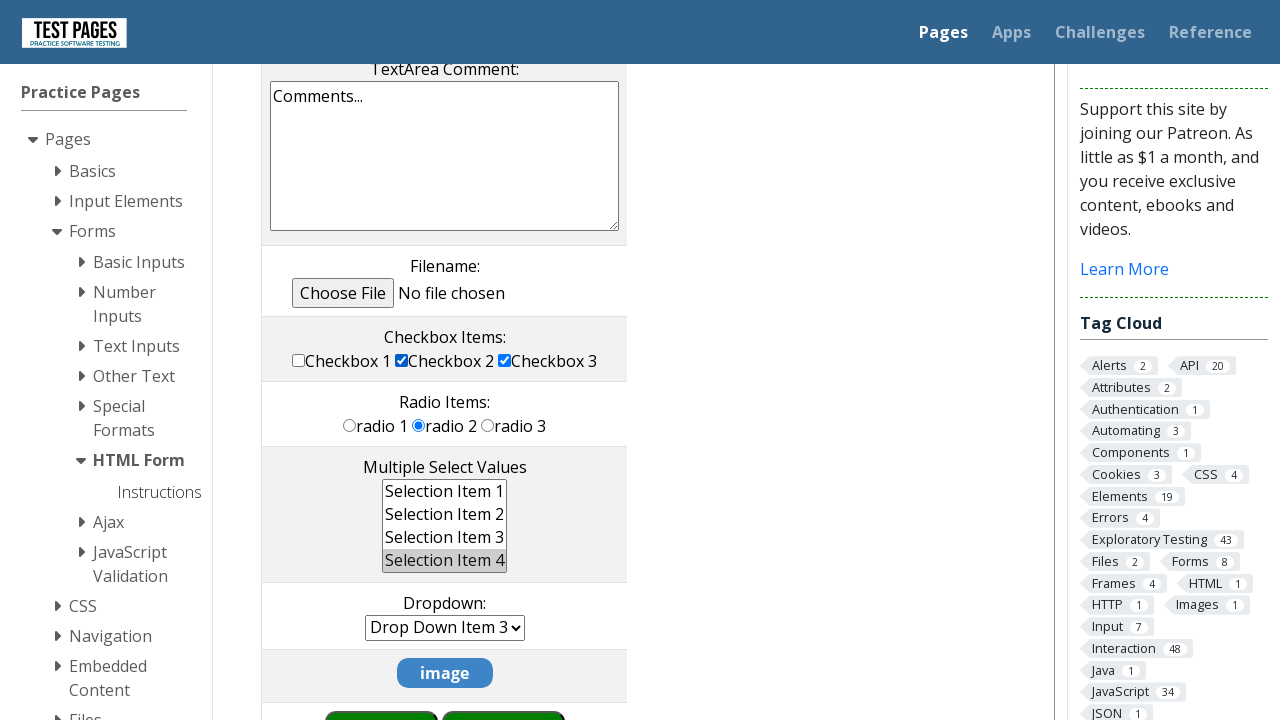

Clicked reset button at (381, 690) on xpath=//input[@type='reset']
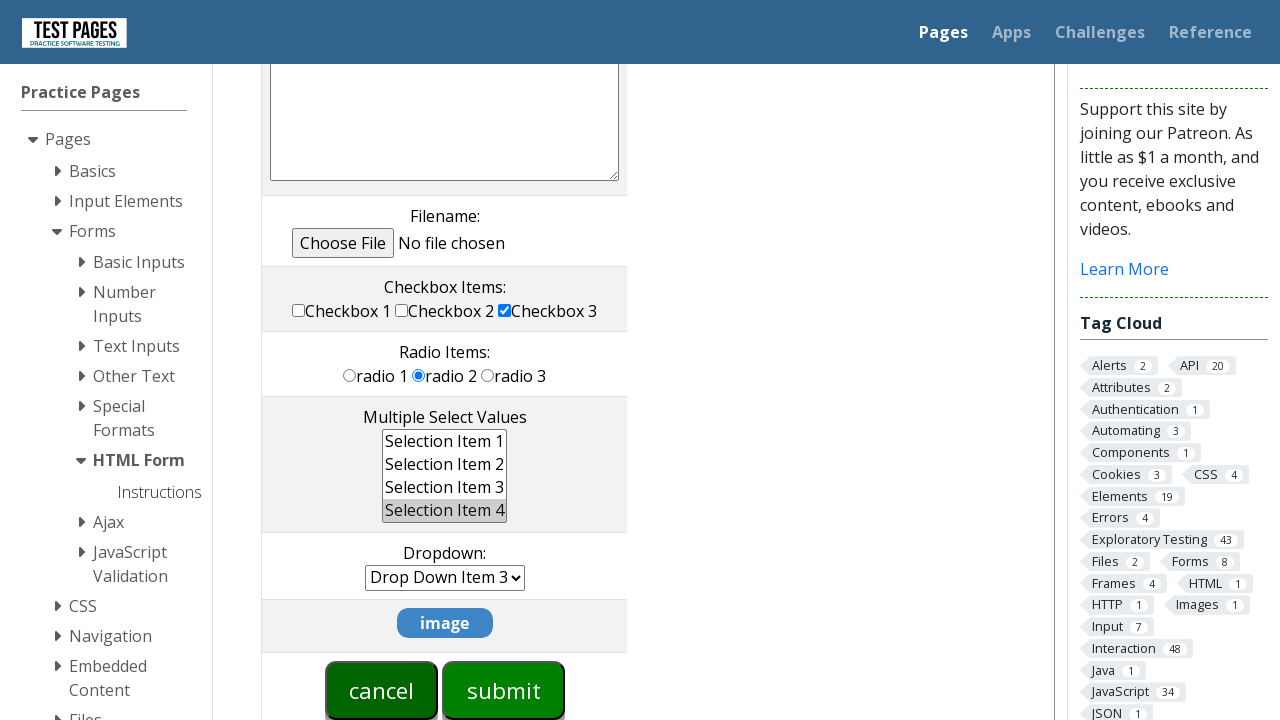

Verified username field is empty
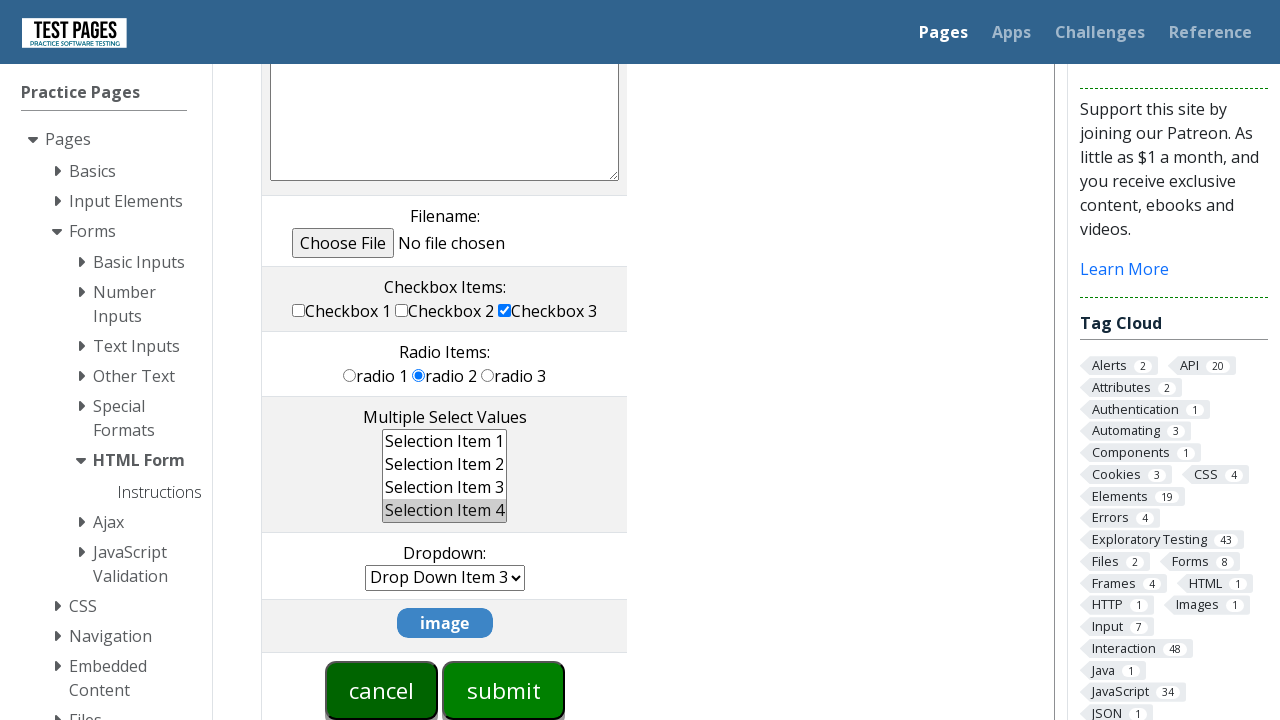

Verified password field is empty
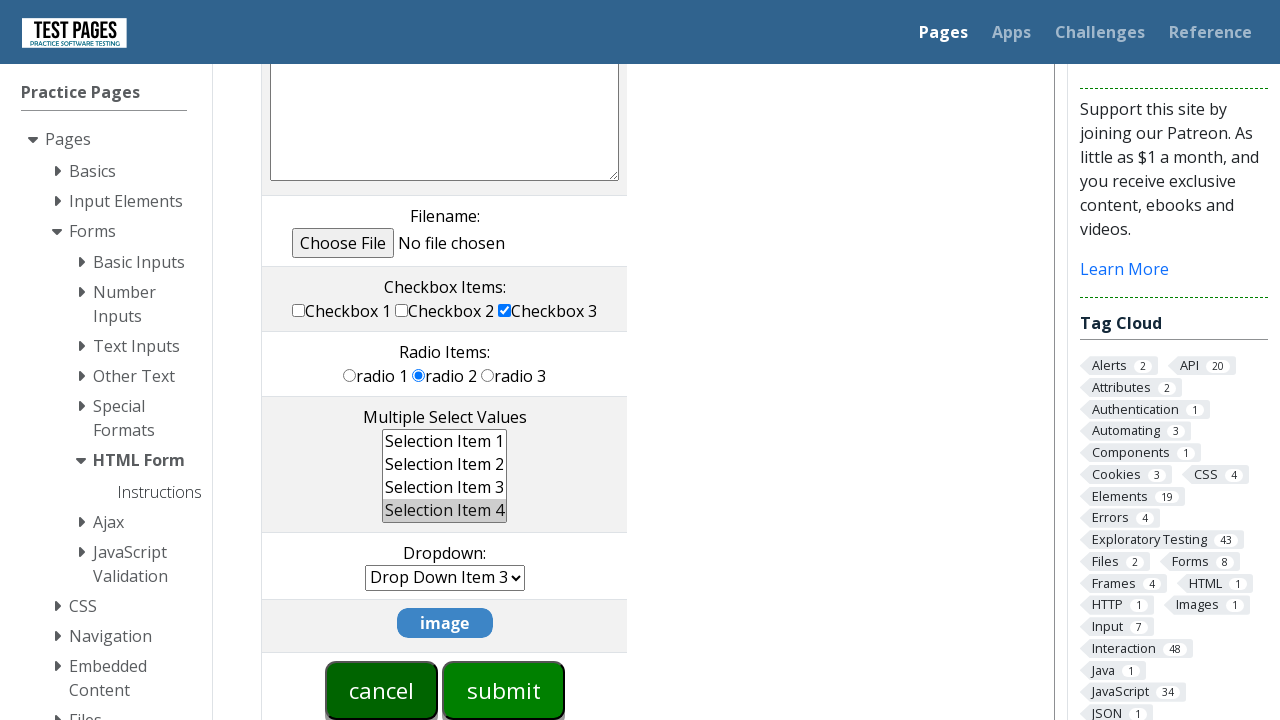

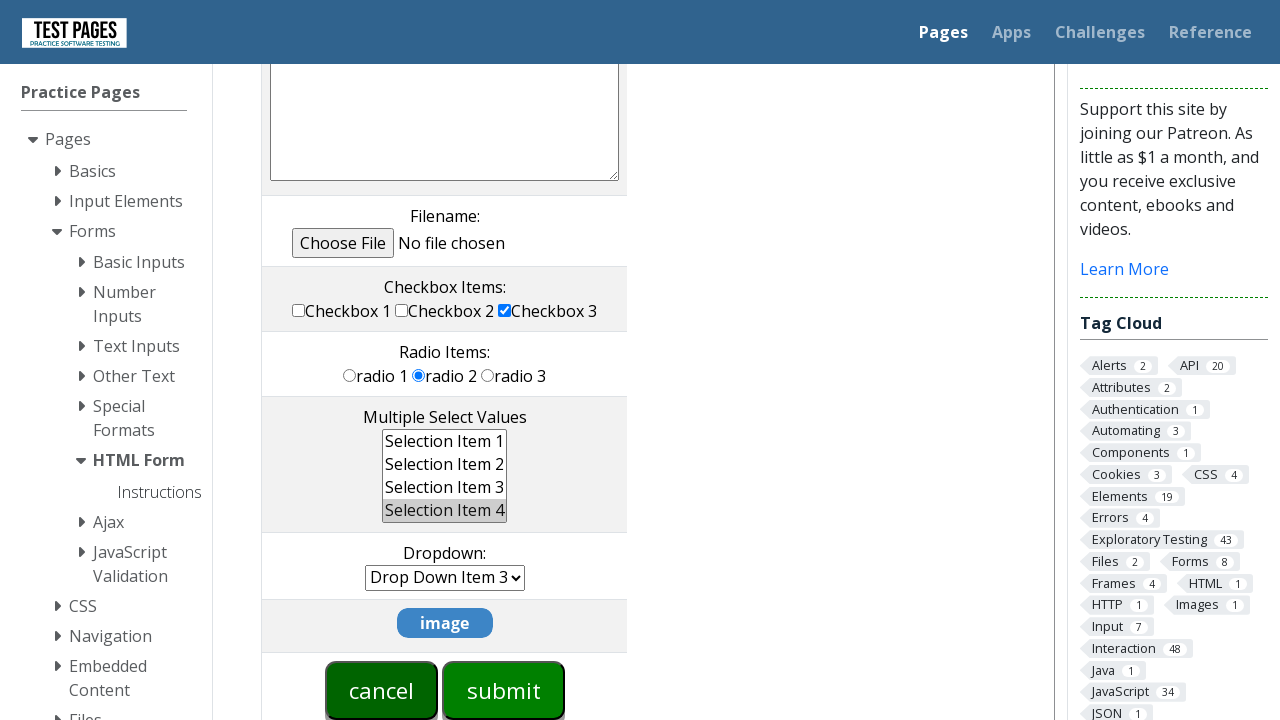